Navigates to the Skyworth EV HTi page to verify the page loads successfully

Starting URL: https://www.skyworthev.com/HTi

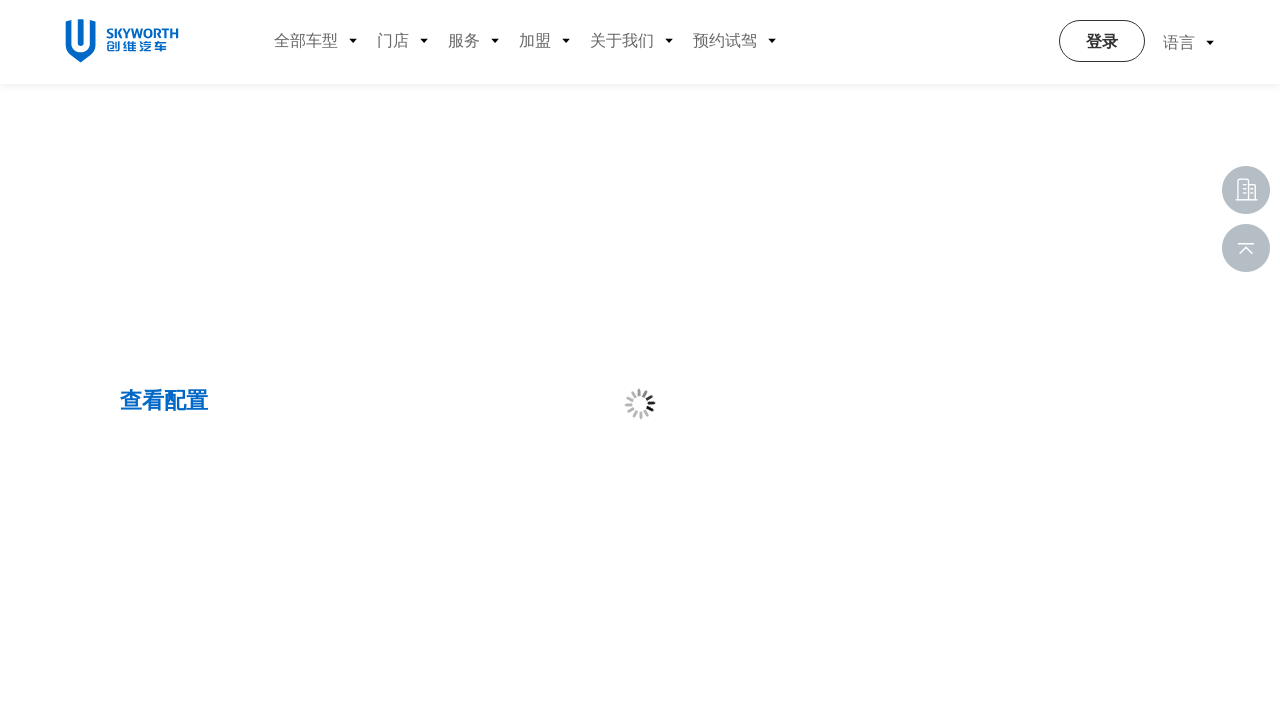

Skyworth EV HTi page loaded successfully - DOM content ready
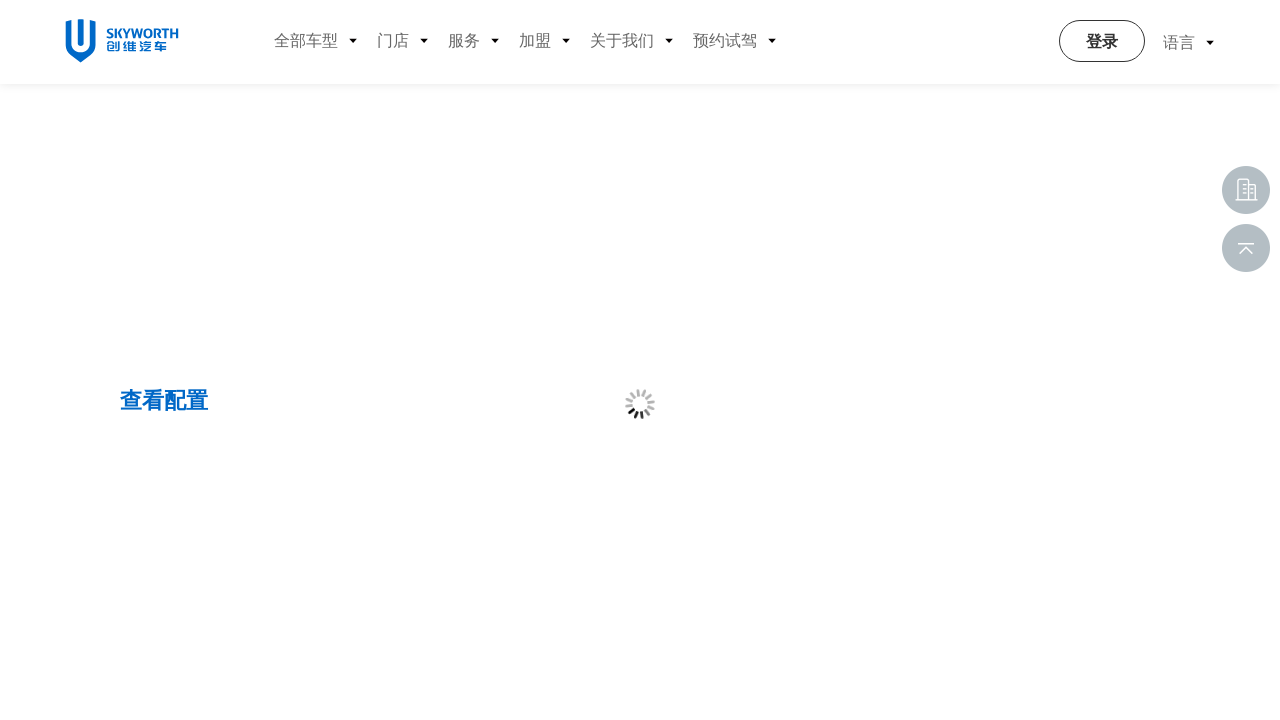

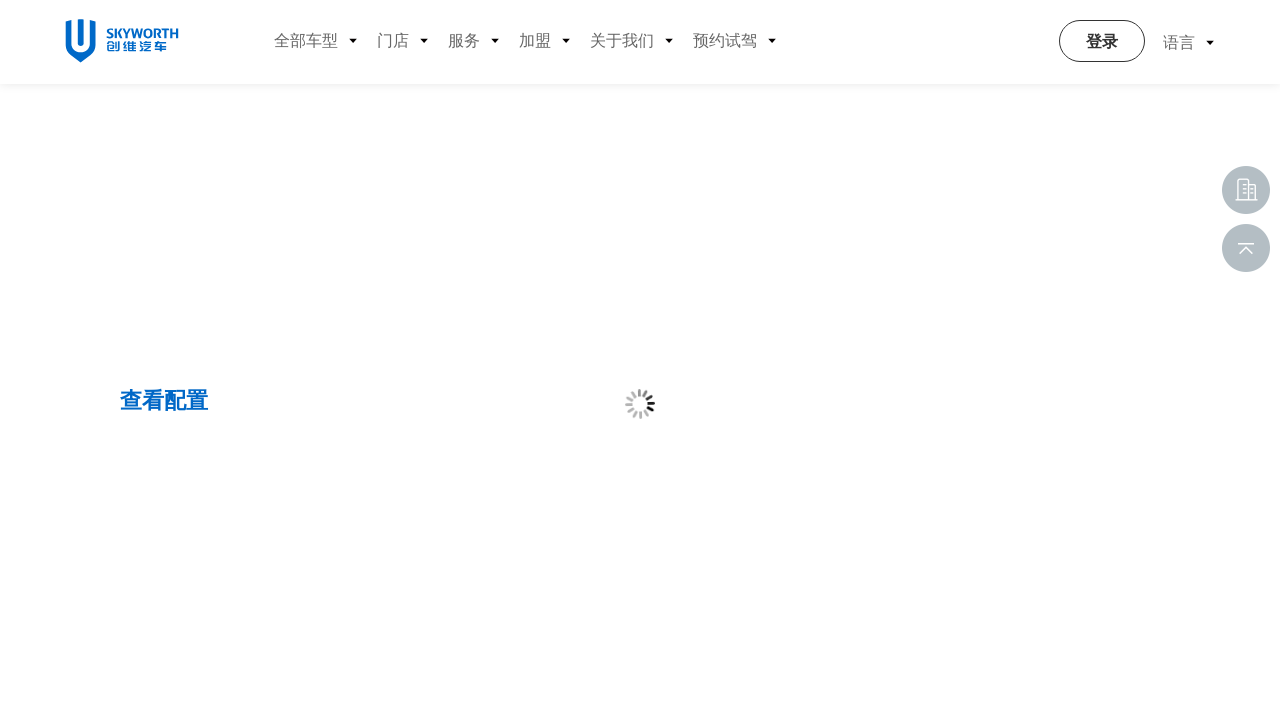